Tests that a todo item is removed when edited to an empty string.

Starting URL: https://demo.playwright.dev/todomvc

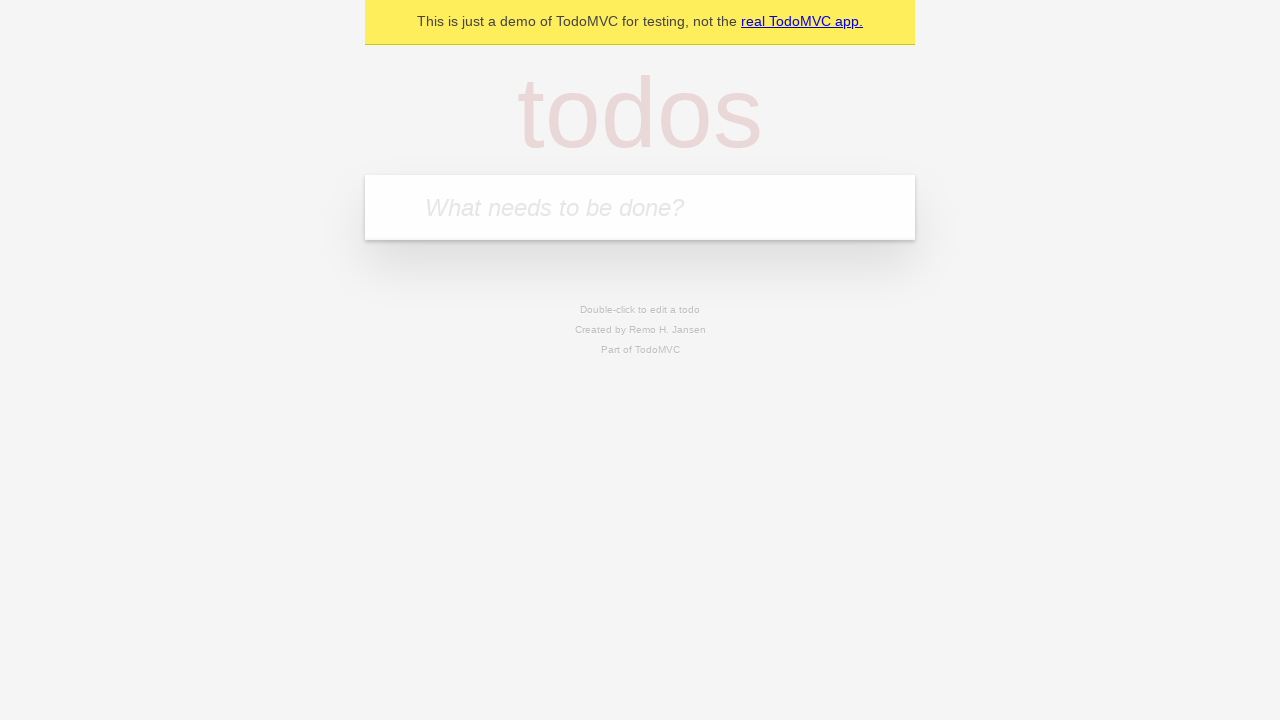

Filled todo input field with 'buy some cheese' on internal:attr=[placeholder="What needs to be done?"i]
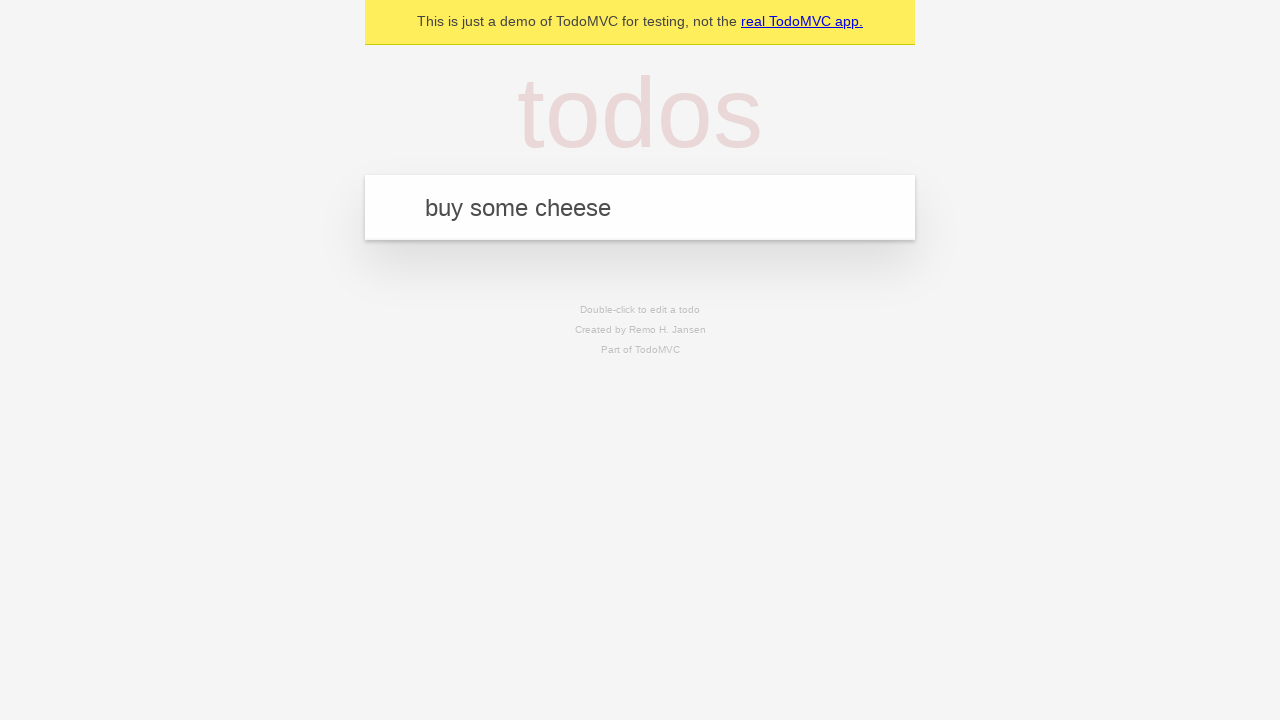

Pressed Enter to create todo 'buy some cheese' on internal:attr=[placeholder="What needs to be done?"i]
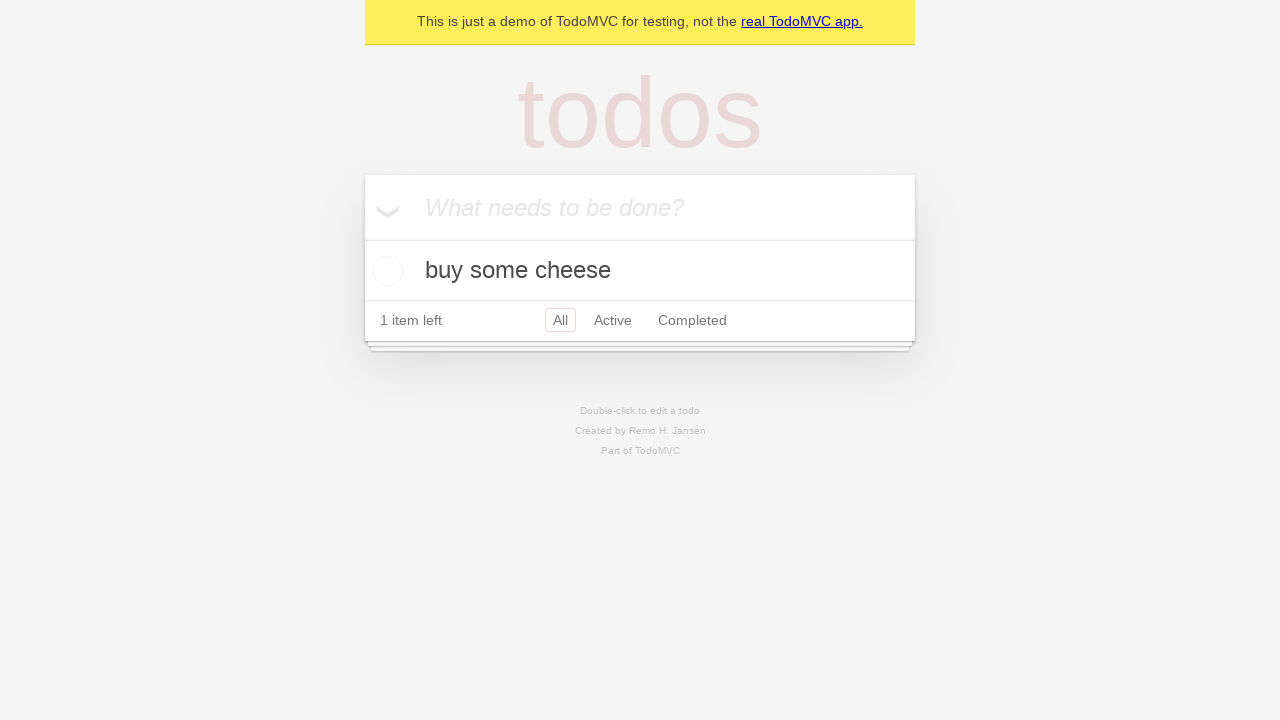

Filled todo input field with 'feed the cat' on internal:attr=[placeholder="What needs to be done?"i]
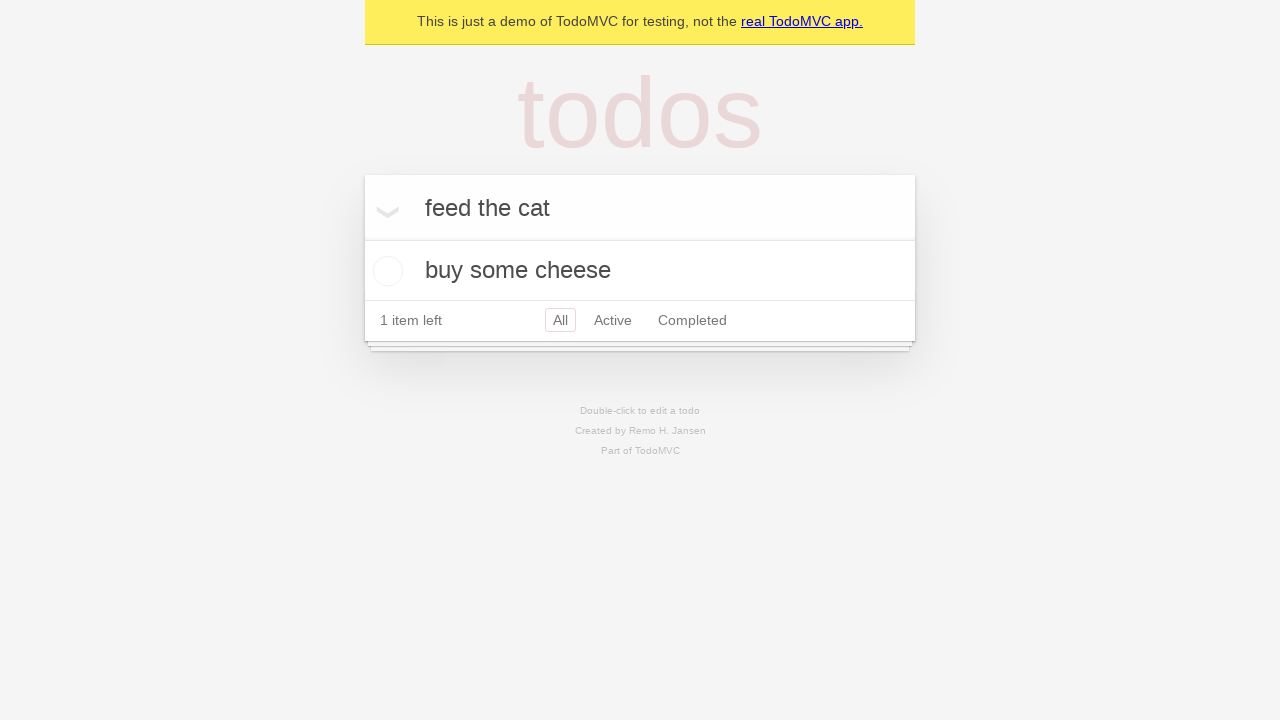

Pressed Enter to create todo 'feed the cat' on internal:attr=[placeholder="What needs to be done?"i]
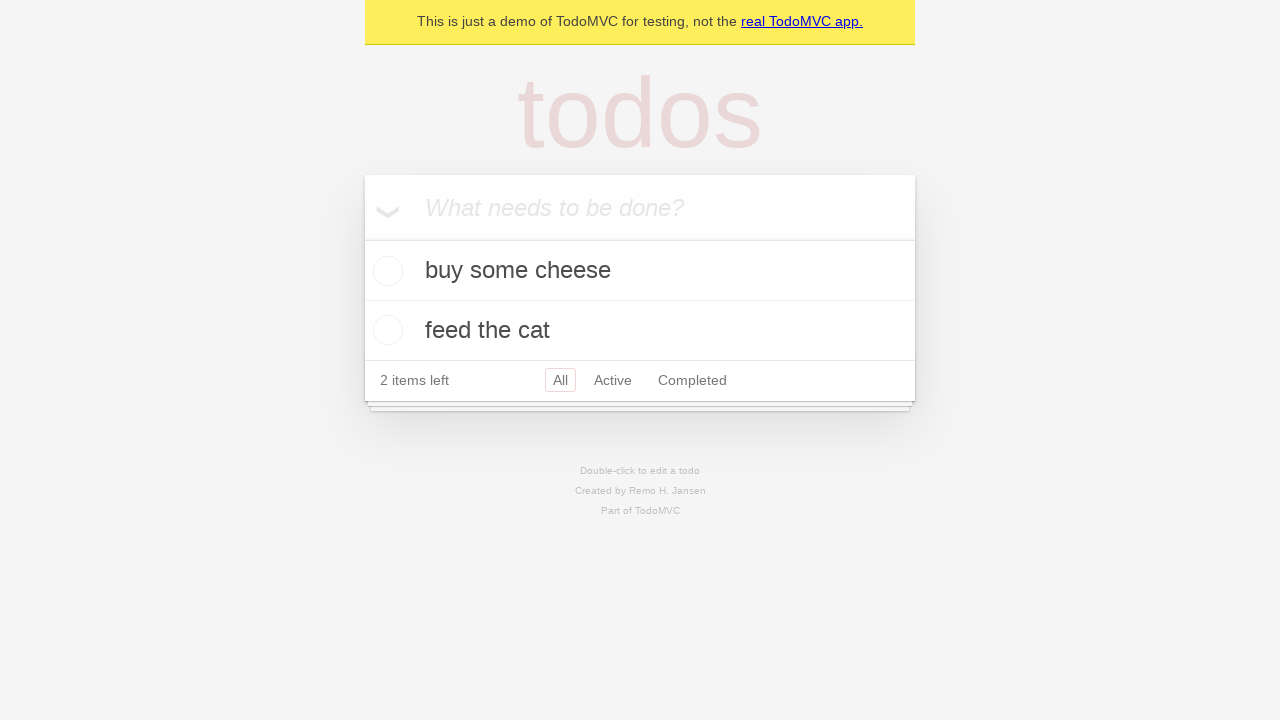

Filled todo input field with 'book a doctors appointment' on internal:attr=[placeholder="What needs to be done?"i]
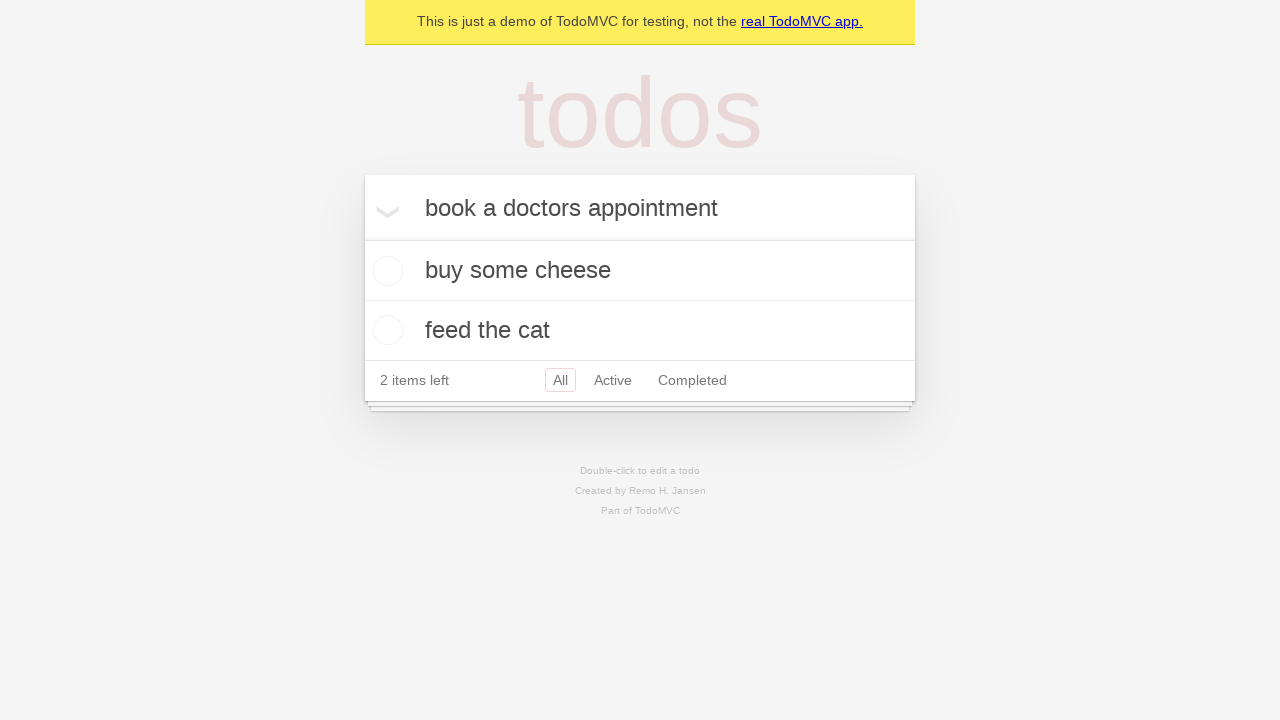

Pressed Enter to create todo 'book a doctors appointment' on internal:attr=[placeholder="What needs to be done?"i]
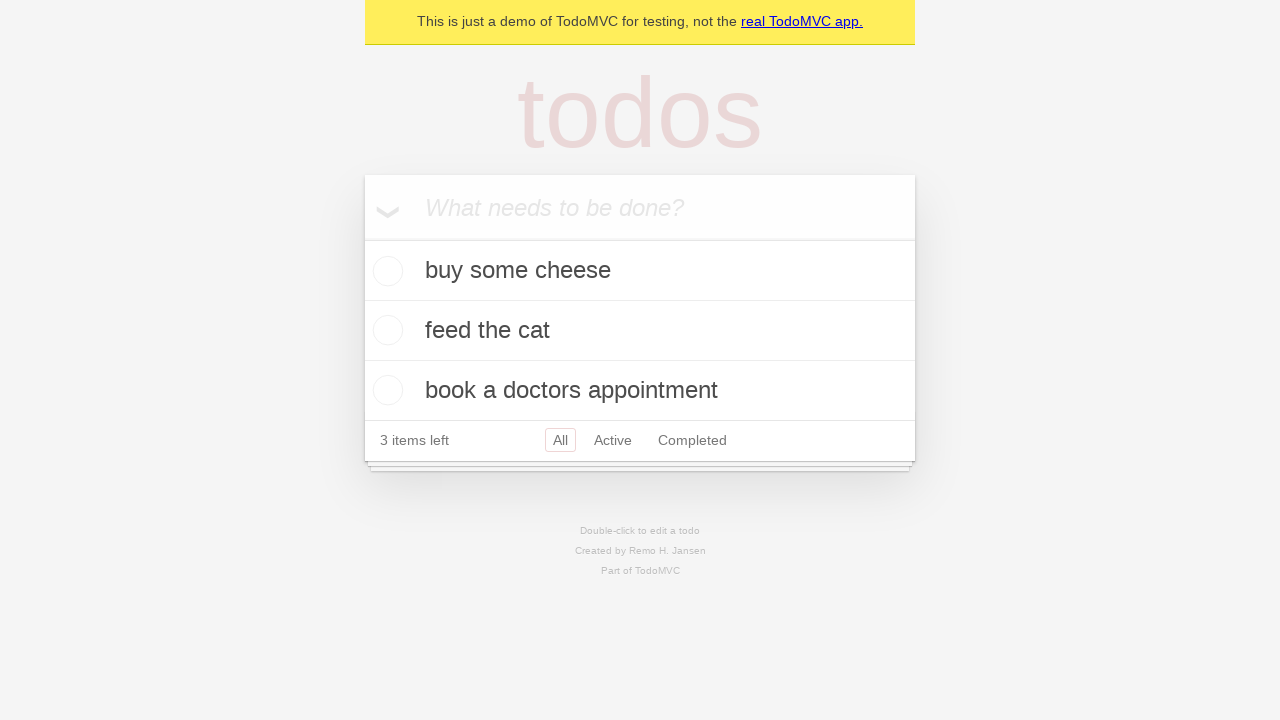

Double-clicked second todo item to enter edit mode at (640, 331) on internal:testid=[data-testid="todo-item"s] >> nth=1
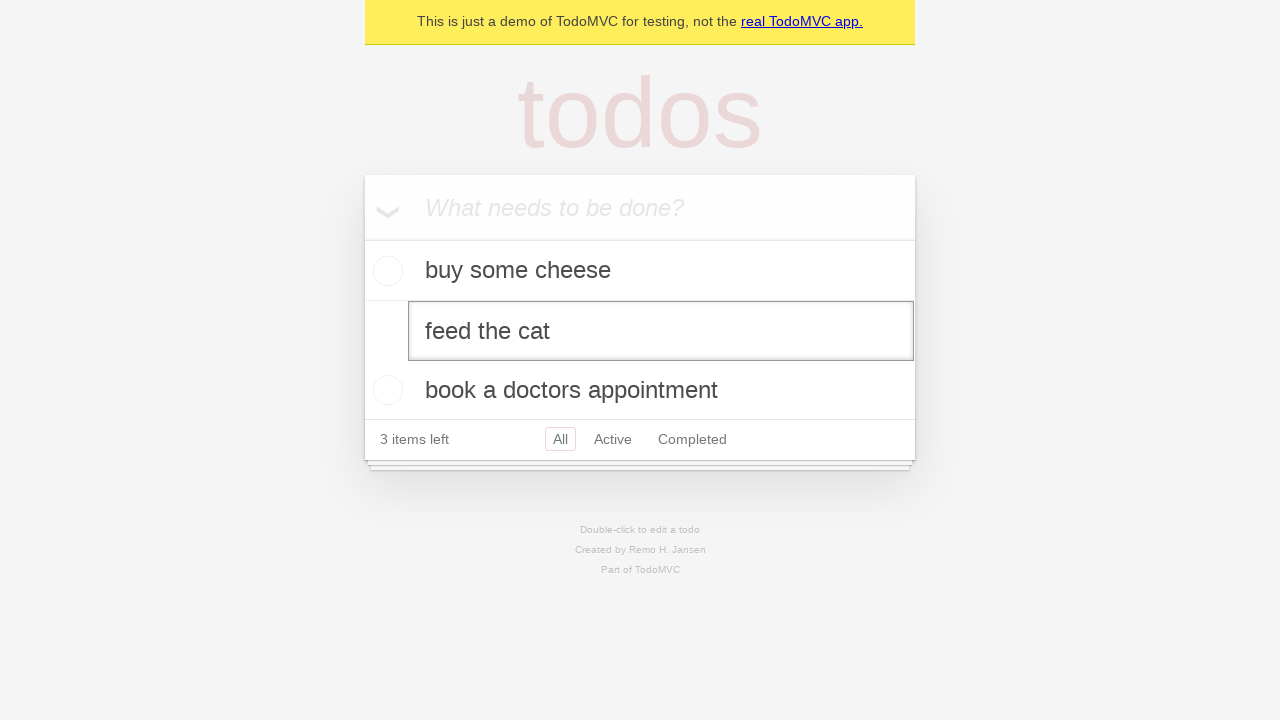

Cleared the edit input field to empty string on internal:testid=[data-testid="todo-item"s] >> nth=1 >> internal:role=textbox[nam
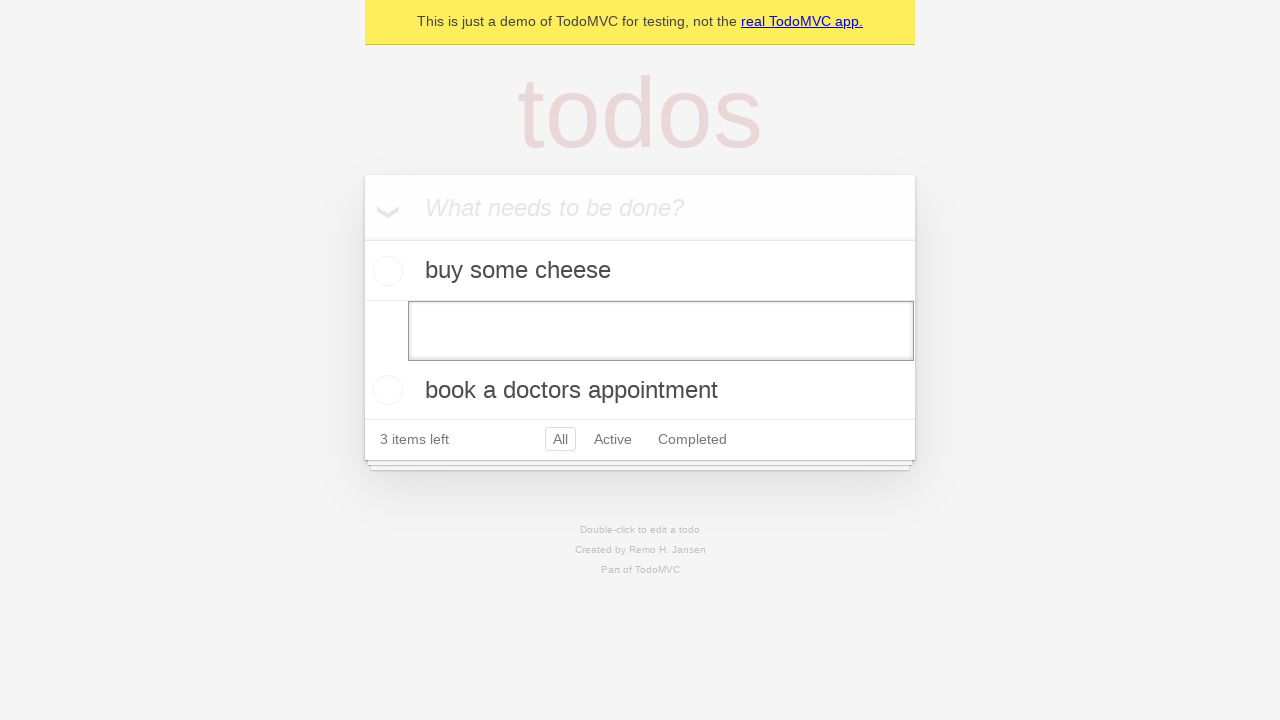

Pressed Enter to submit empty text, removing the todo item on internal:testid=[data-testid="todo-item"s] >> nth=1 >> internal:role=textbox[nam
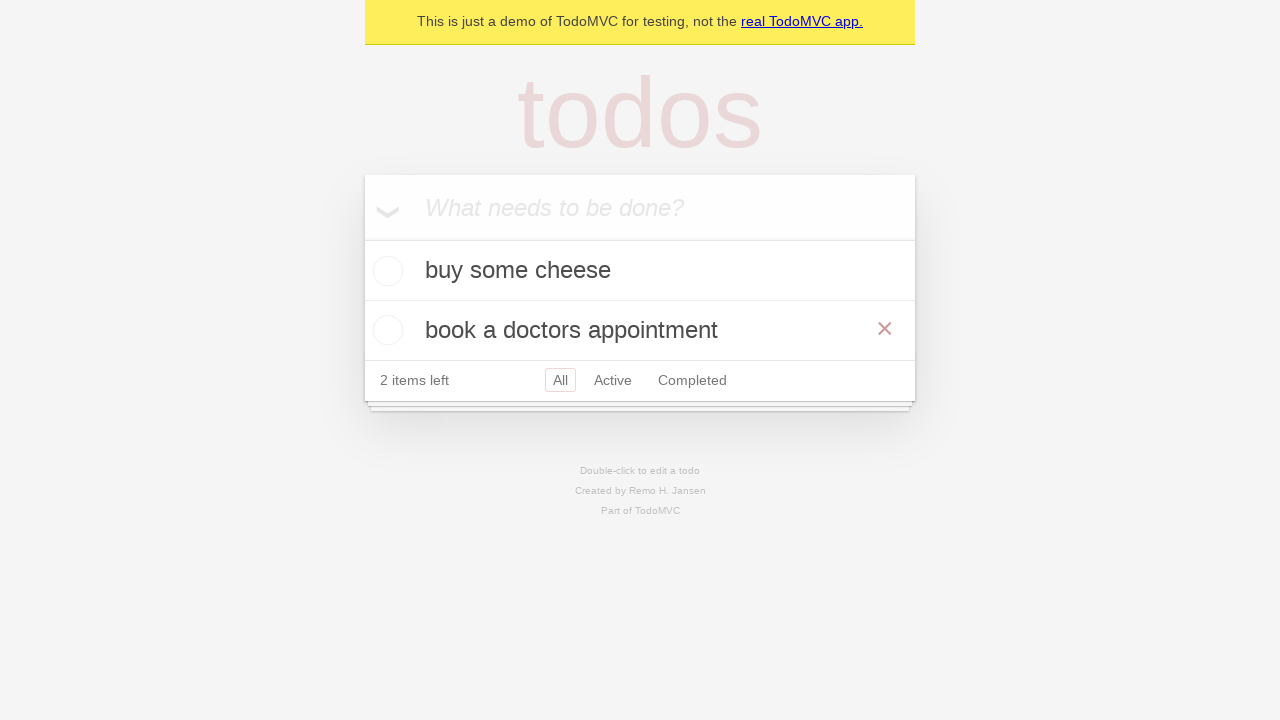

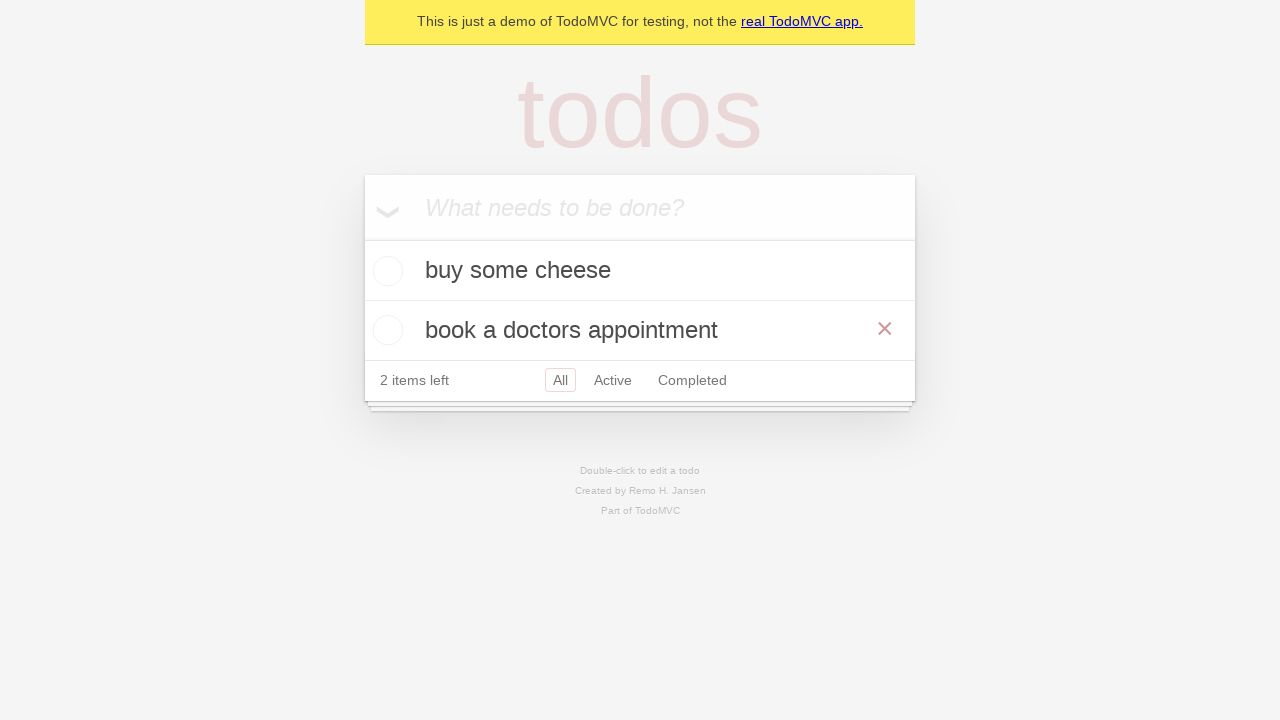